Tests e-commerce cart functionality by finding specific products (Cucumber, Broccoli, Beans) and adding them to the cart

Starting URL: https://rahulshettyacademy.com/seleniumPractise/

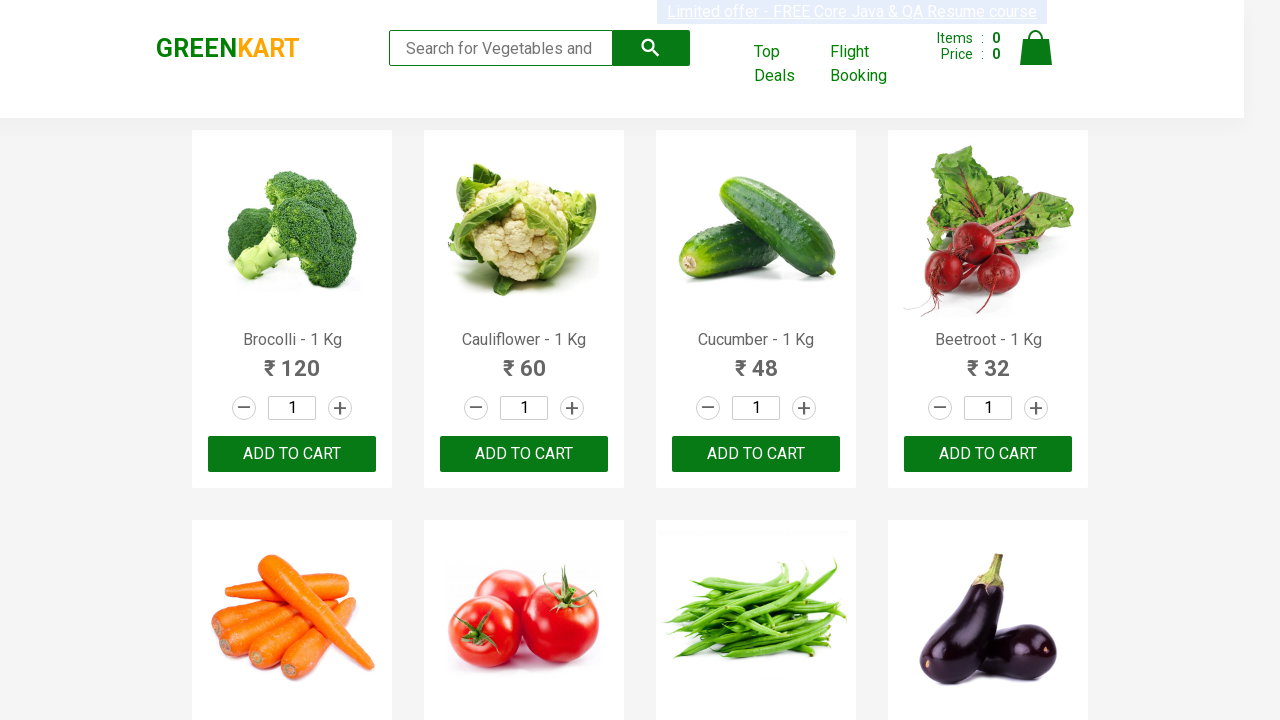

Retrieved all product names from the page
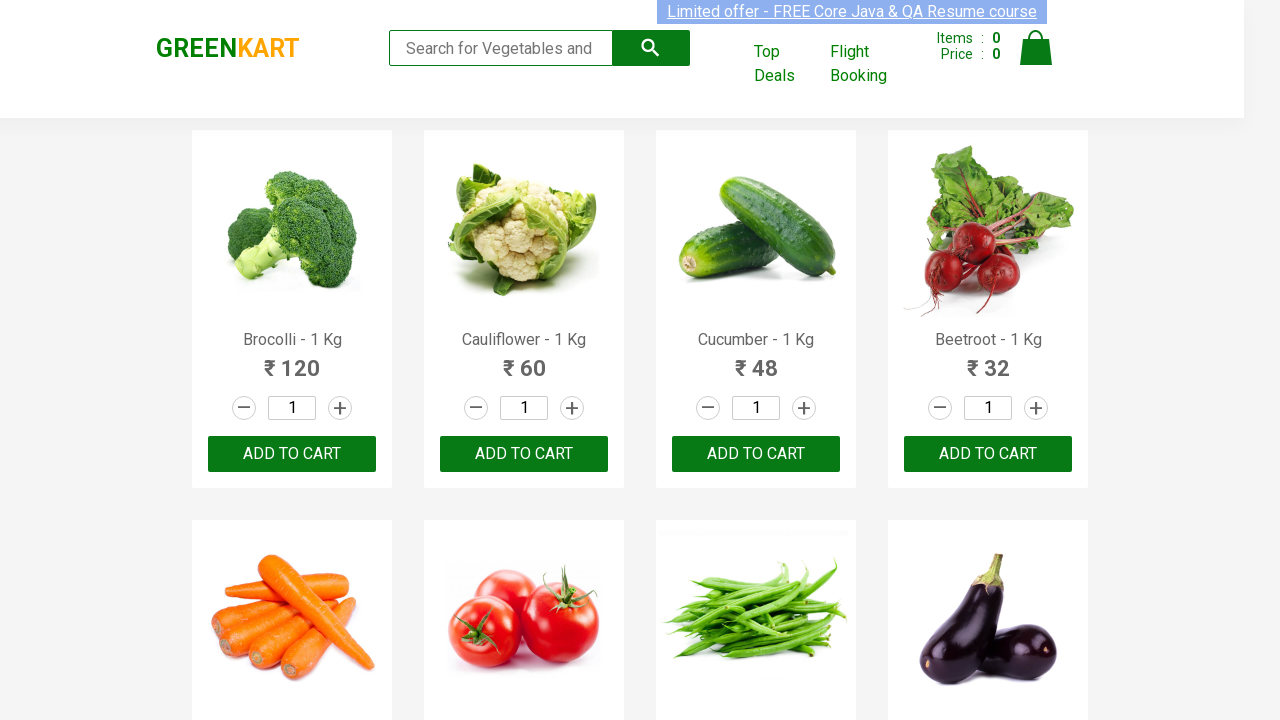

Defined items to add to cart: Cucumber, Brocolli, Beans
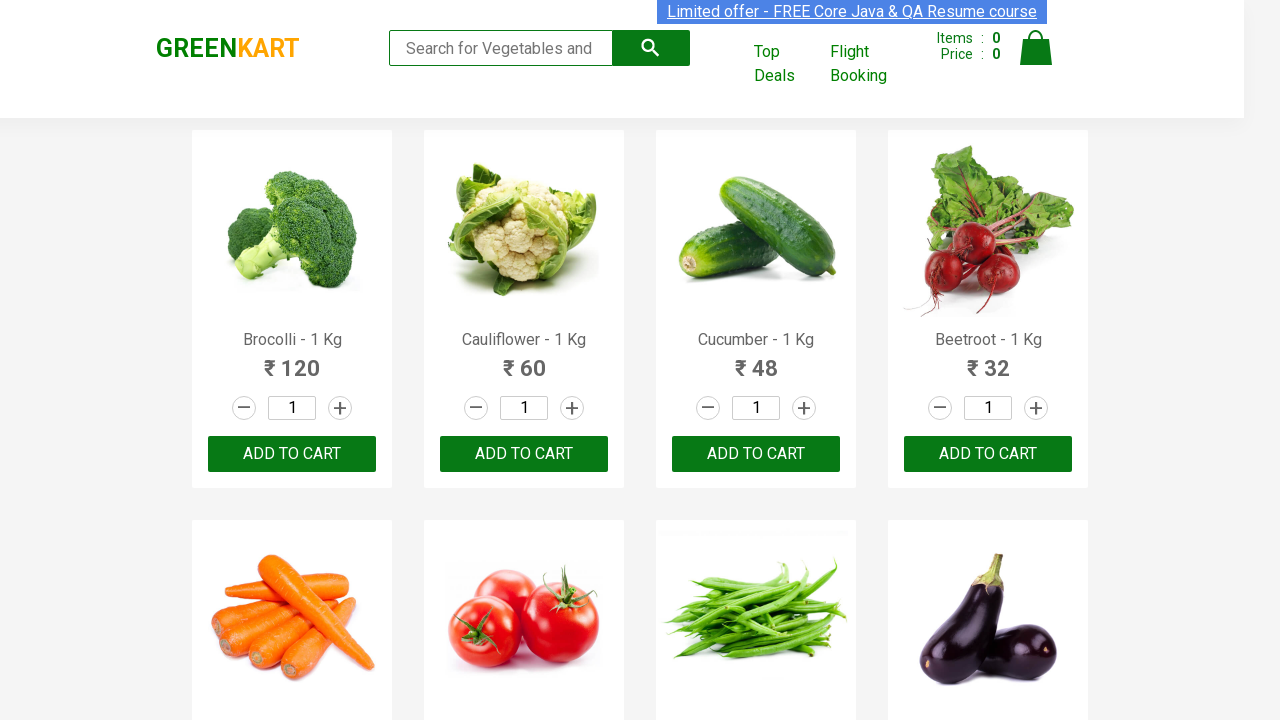

Located all ADD TO CART buttons for product: Brocolli
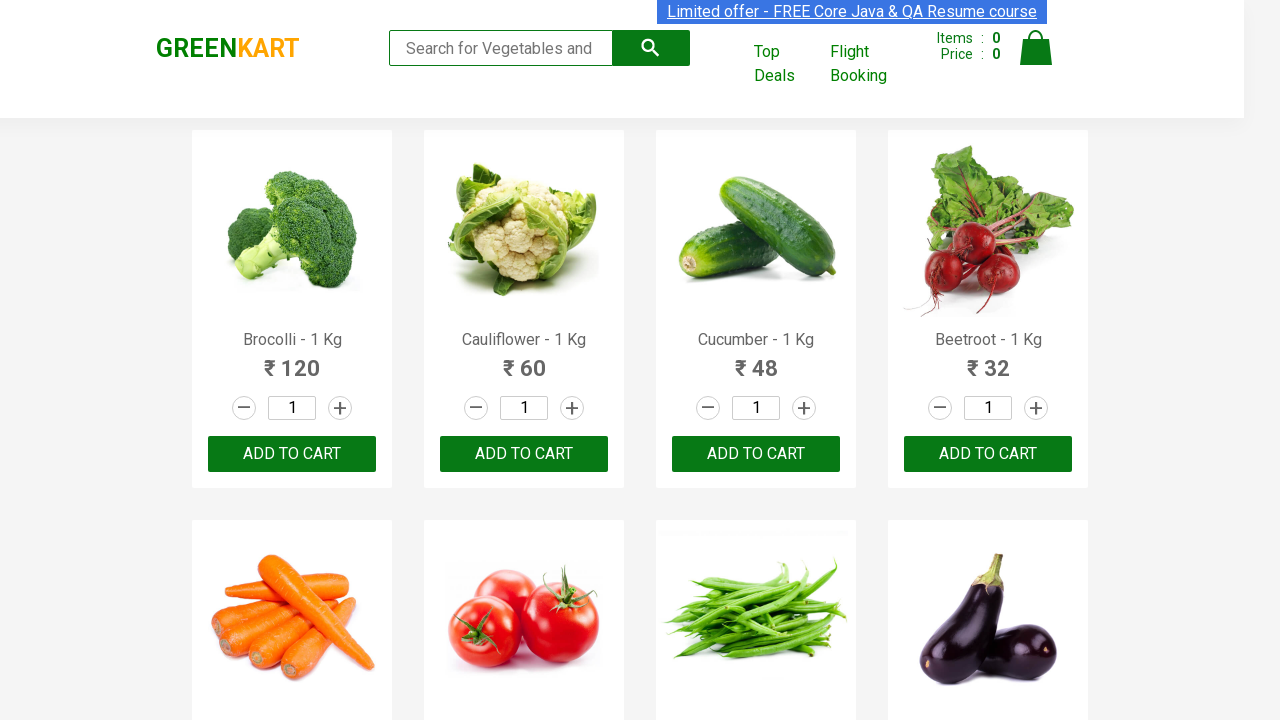

Clicked ADD TO CART button for Brocolli at (292, 454) on xpath=//button[text()='ADD TO CART'] >> nth=0
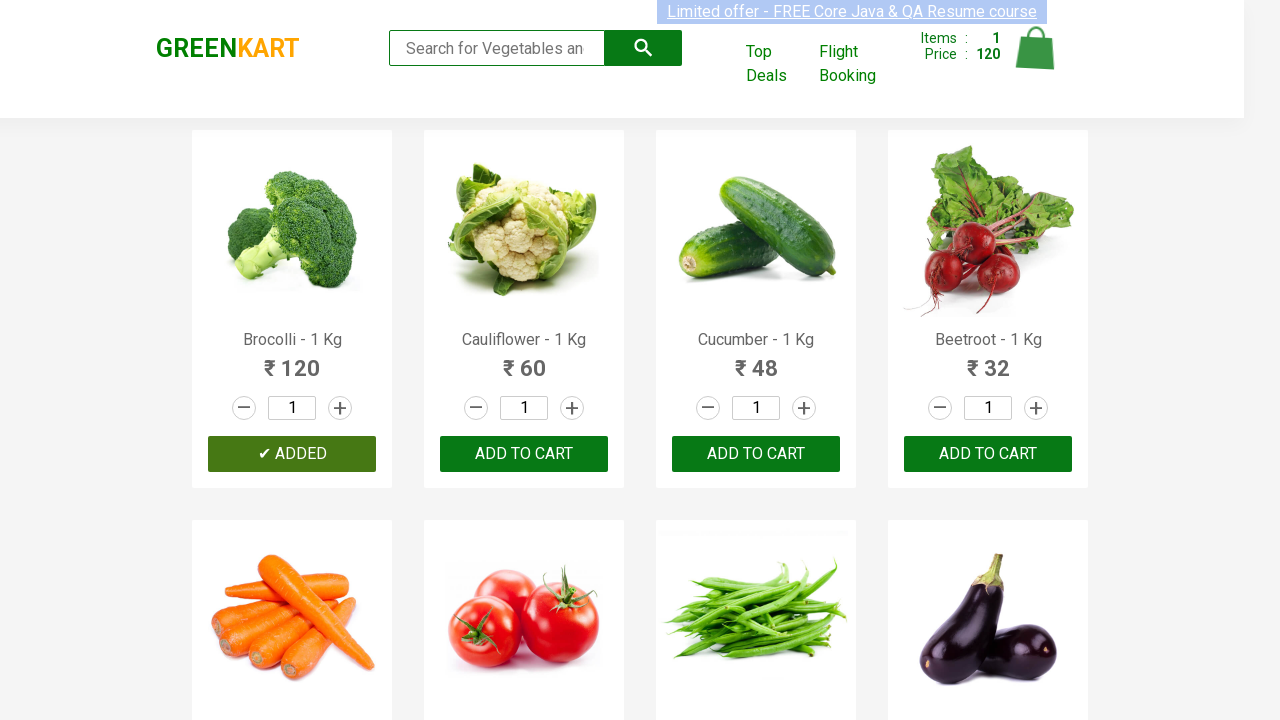

Located all ADD TO CART buttons for product: Cucumber
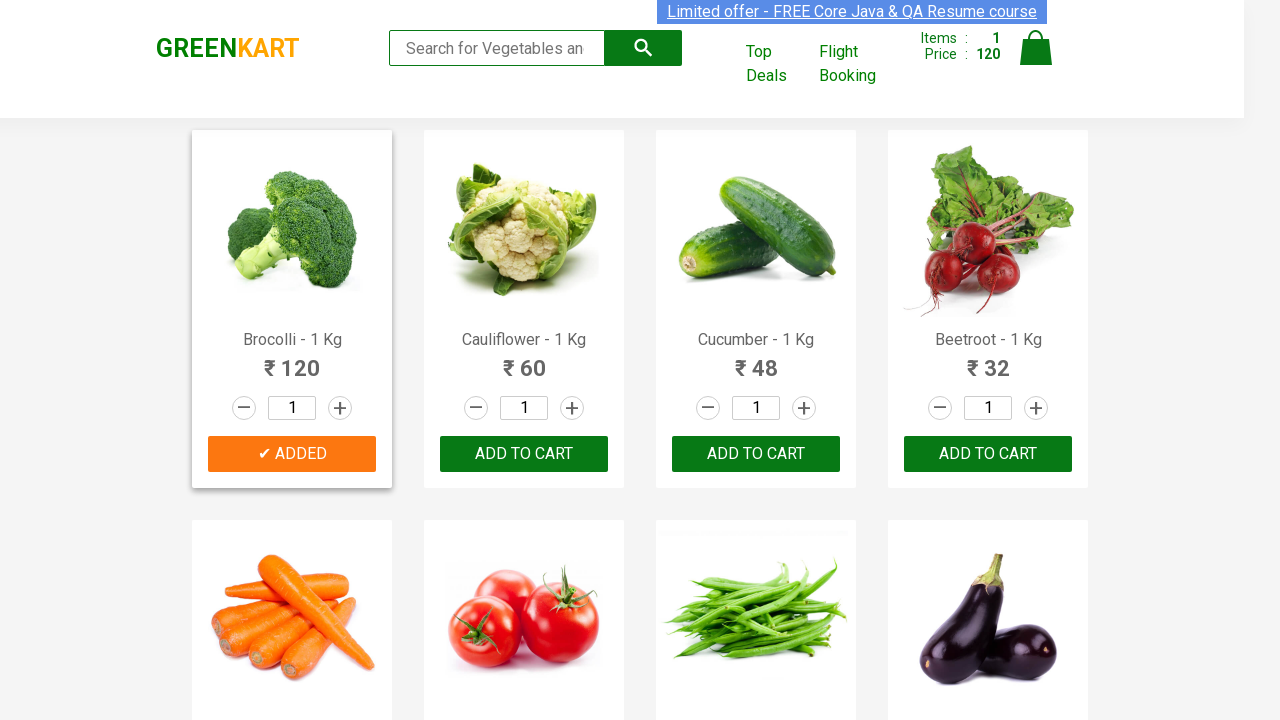

Clicked ADD TO CART button for Cucumber at (988, 454) on xpath=//button[text()='ADD TO CART'] >> nth=2
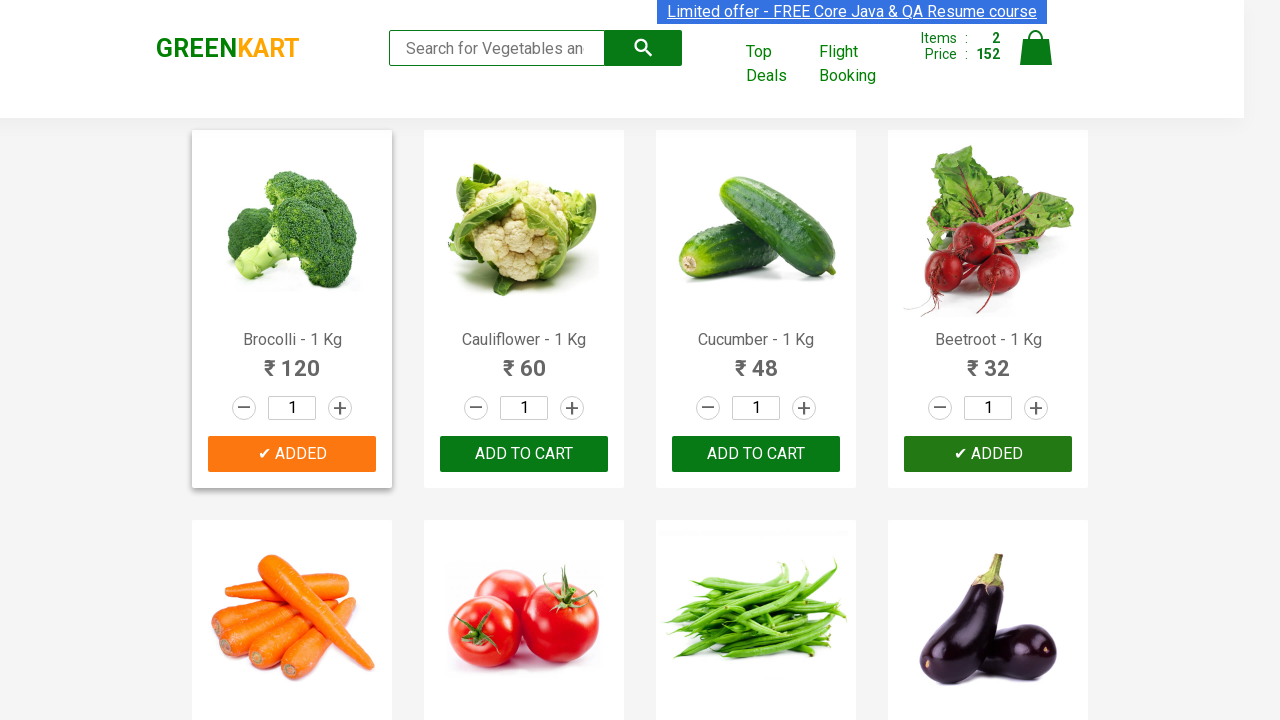

Located all ADD TO CART buttons for product: Beans
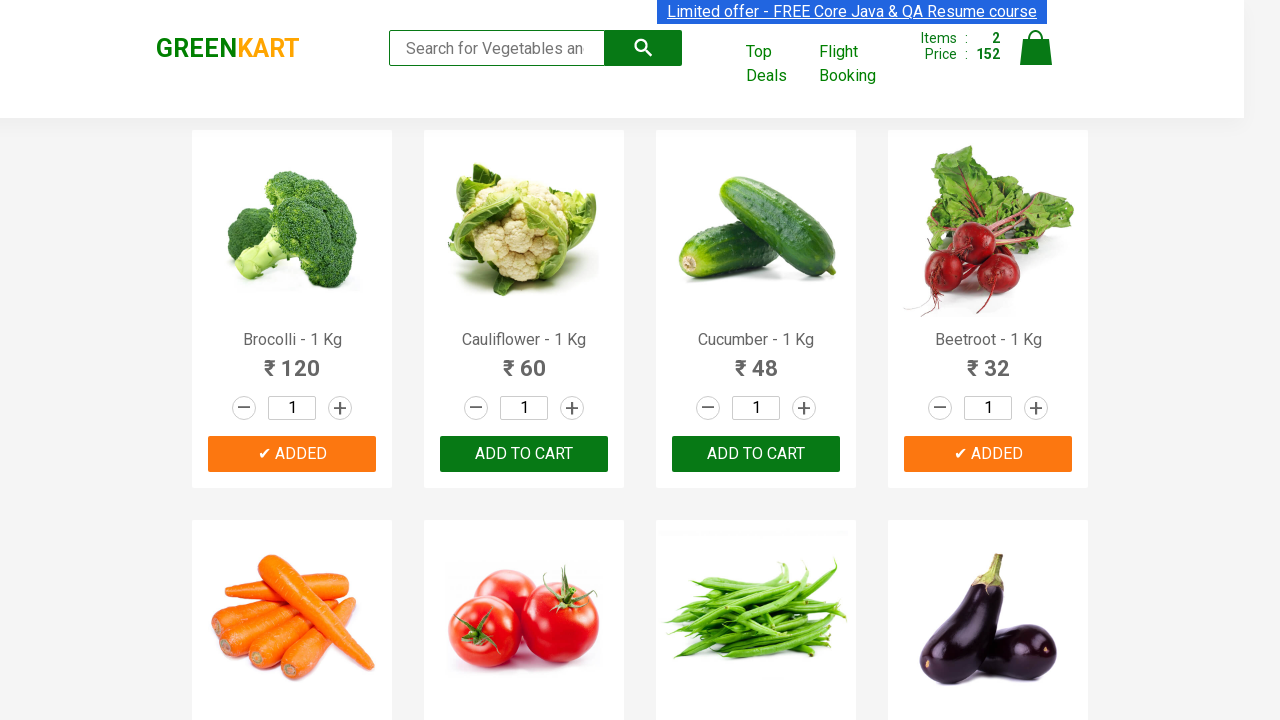

Clicked ADD TO CART button for Beans at (292, 360) on xpath=//button[text()='ADD TO CART'] >> nth=6
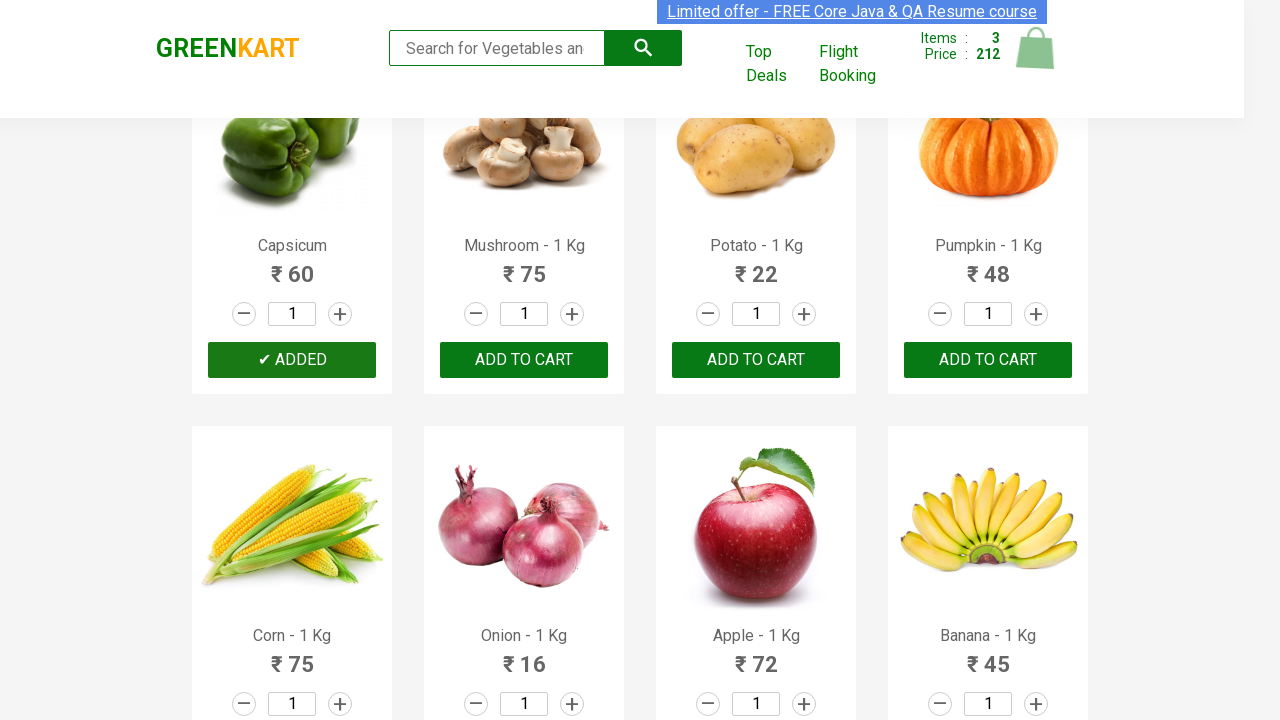

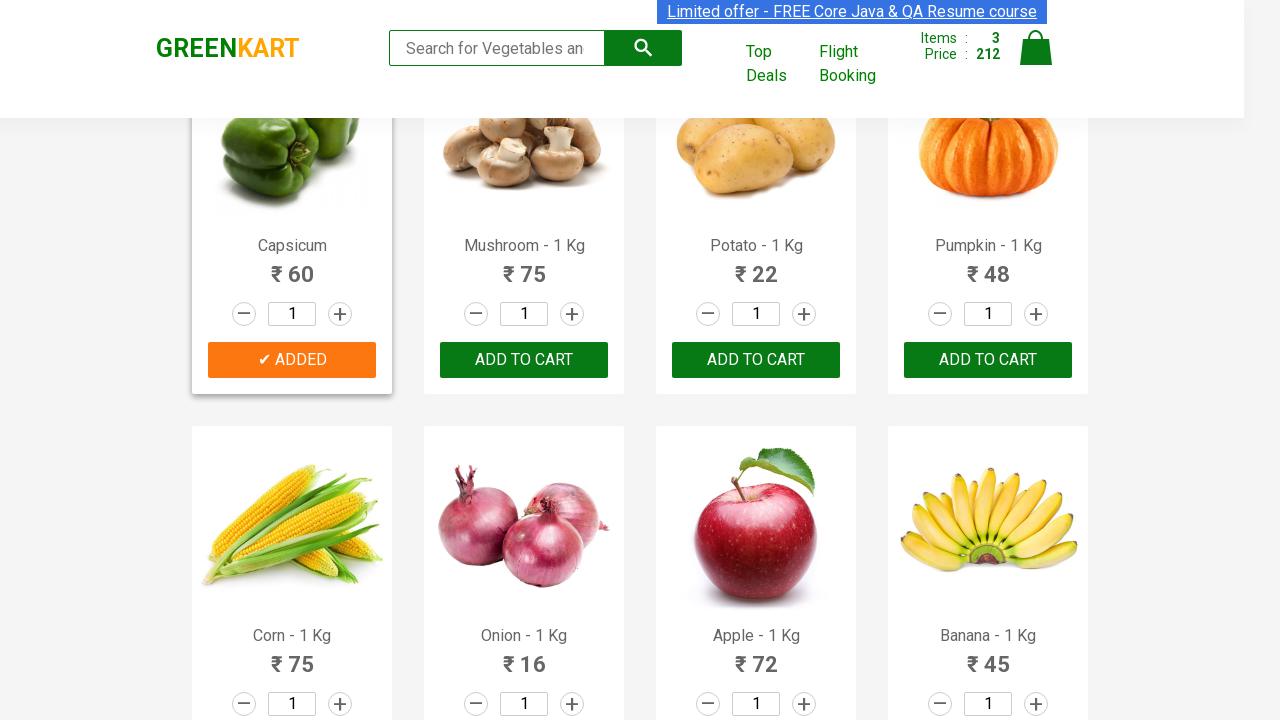